Tests right-click context menu functionality by right-clicking a button, selecting "Copy" from the context menu, and dismissing the resulting alert

Starting URL: https://swisnl.github.io/jQuery-contextMenu/demo.html

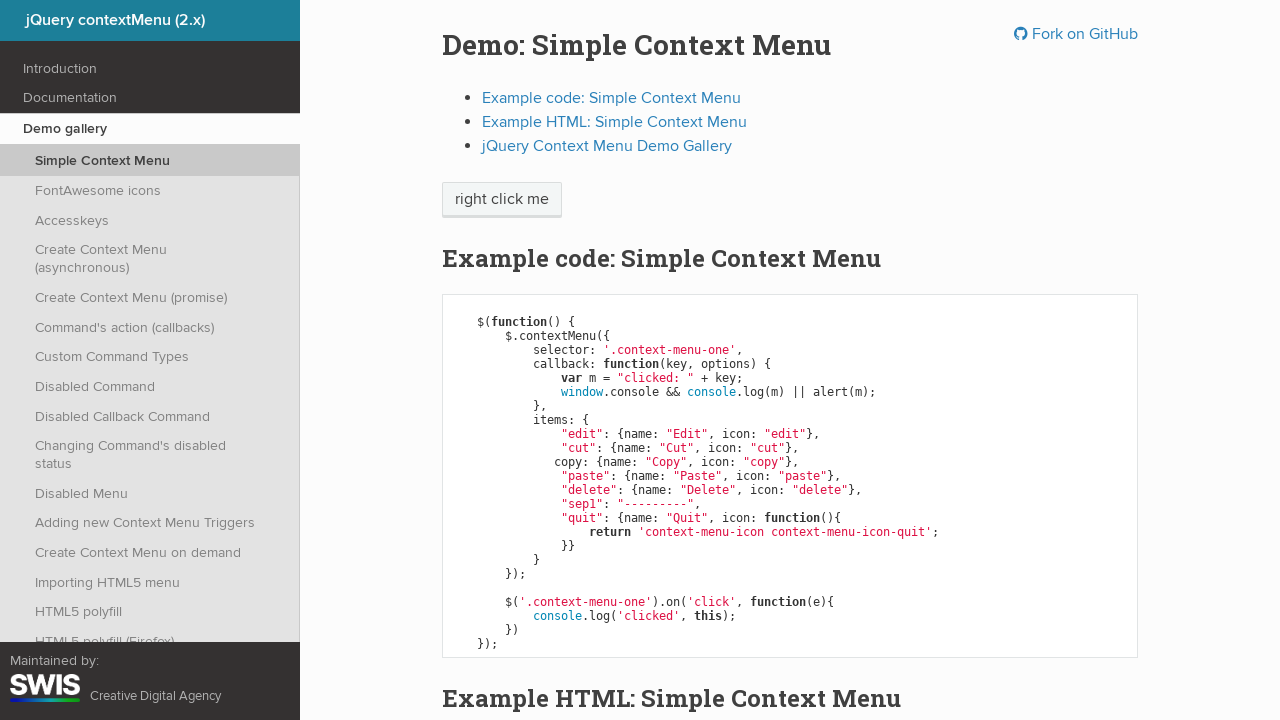

Right-clicked on context menu button at (502, 200) on span.context-menu-one.btn.btn-neutral
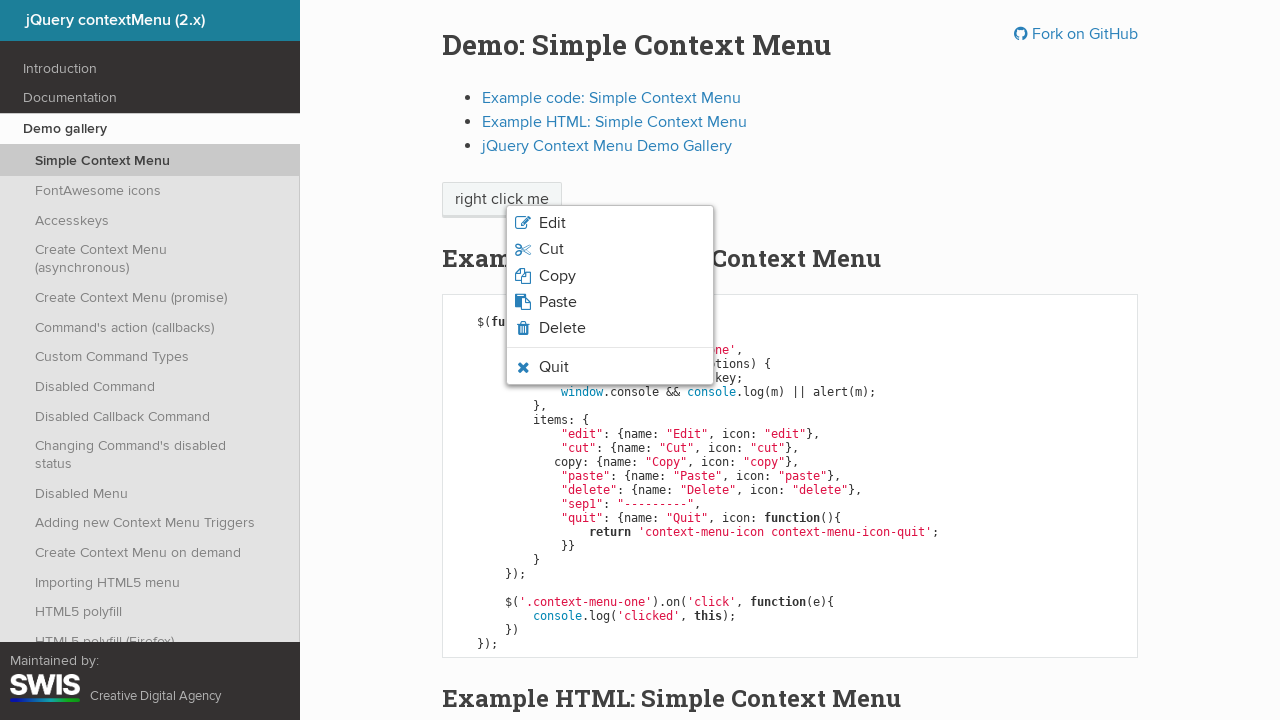

Clicked 'Copy' option from context menu at (557, 276) on xpath=//span[normalize-space()='Copy']
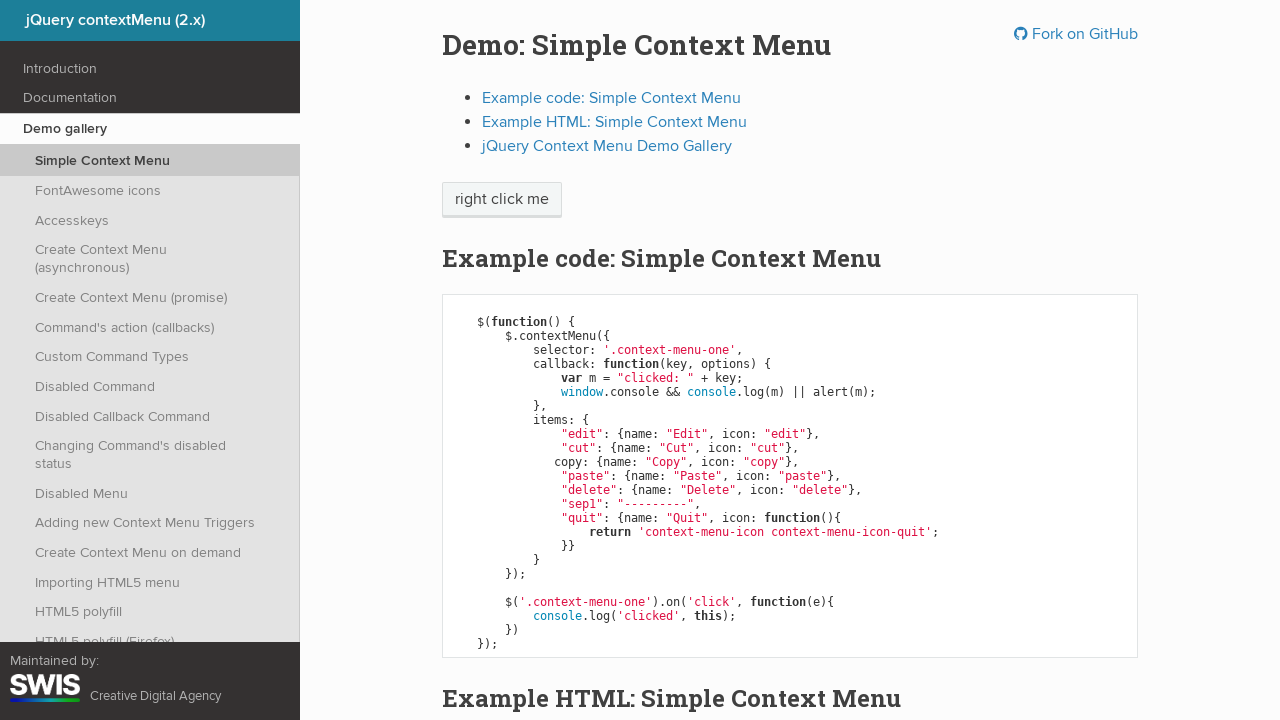

Set up dialog handler to dismiss alert
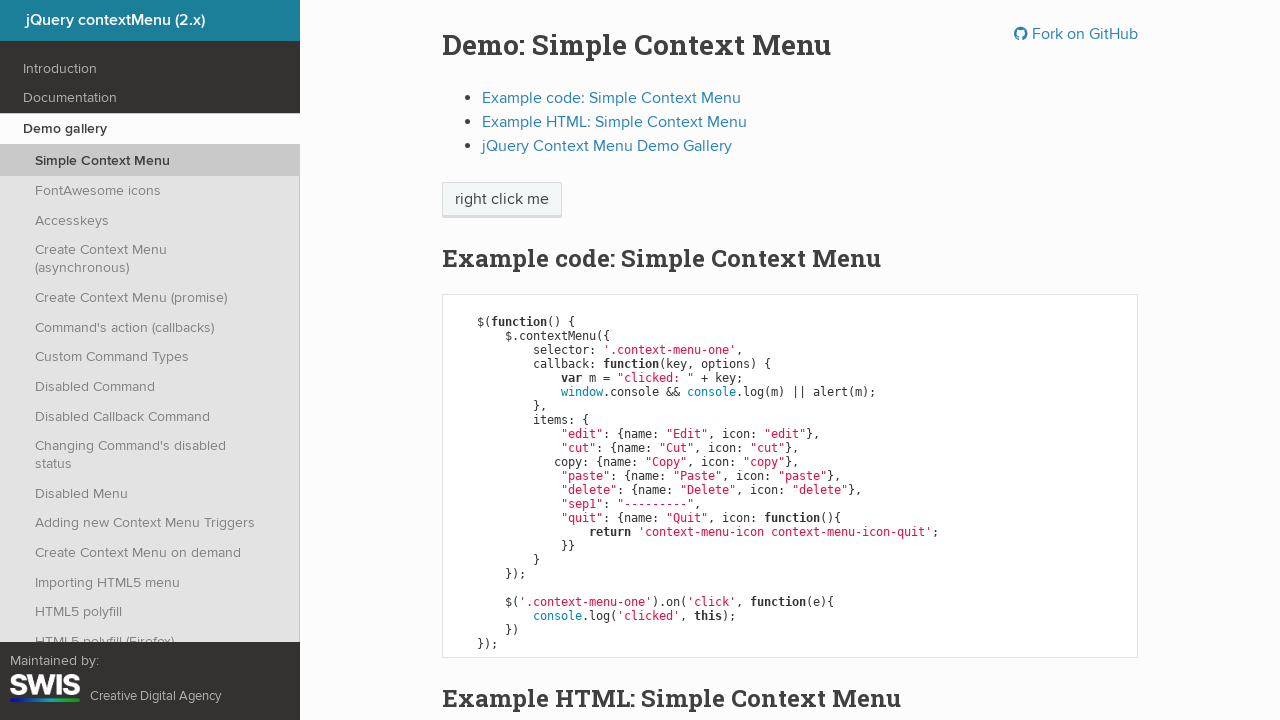

Waited for alert to appear and be dismissed
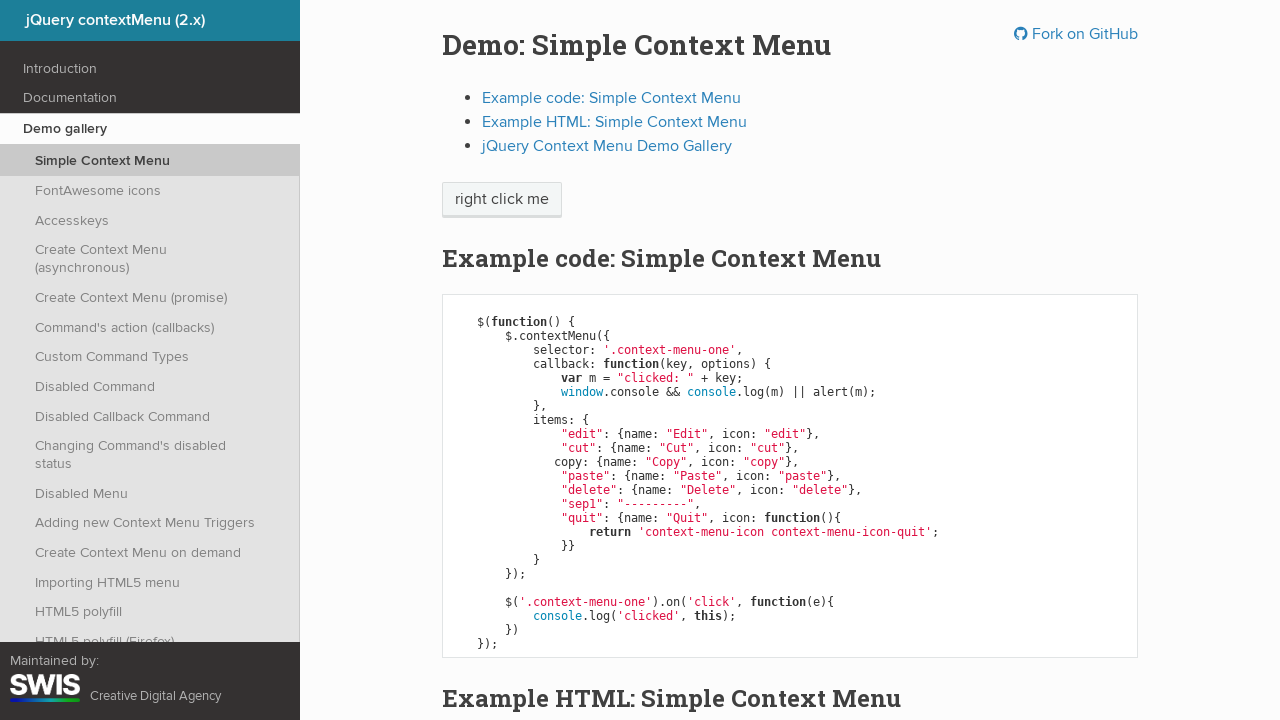

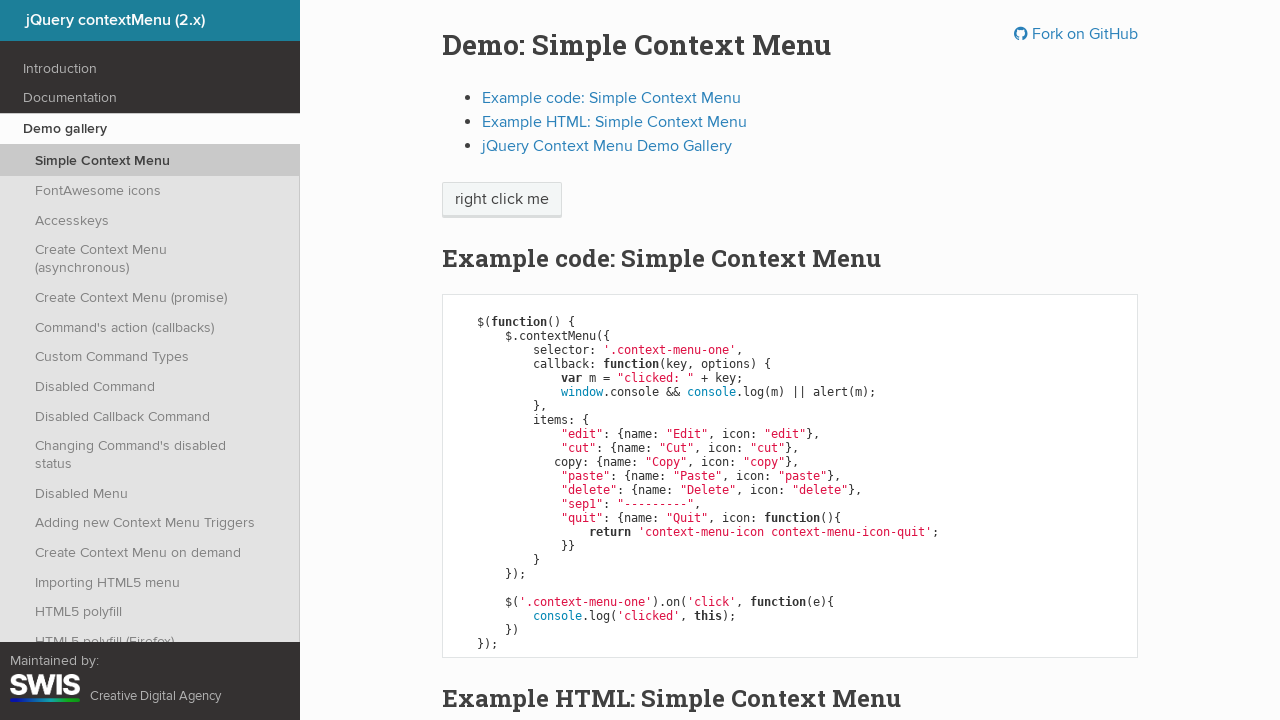